Tests a registration form by filling in required fields (first name, last name, email) and submitting the form, then verifies successful registration by checking for a congratulations message.

Starting URL: http://suninjuly.github.io/registration1.html

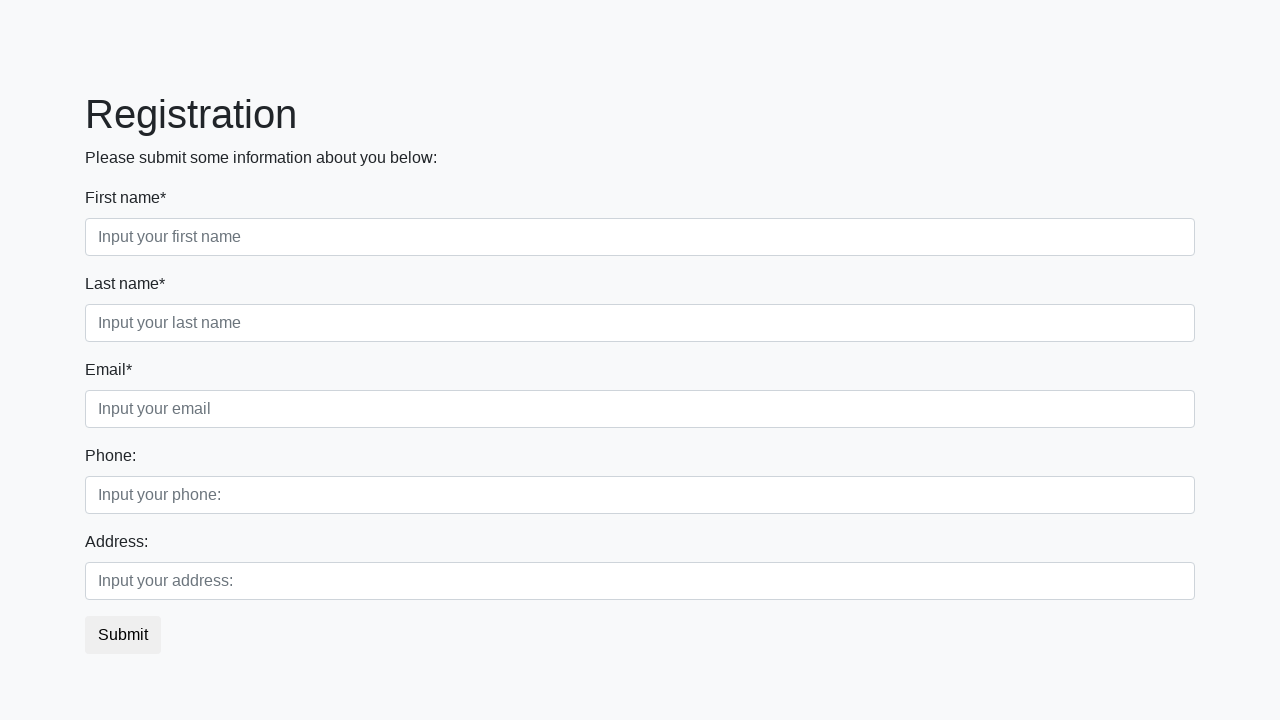

Filled first name field with 'Ivan' on [placeholder$="first name"]
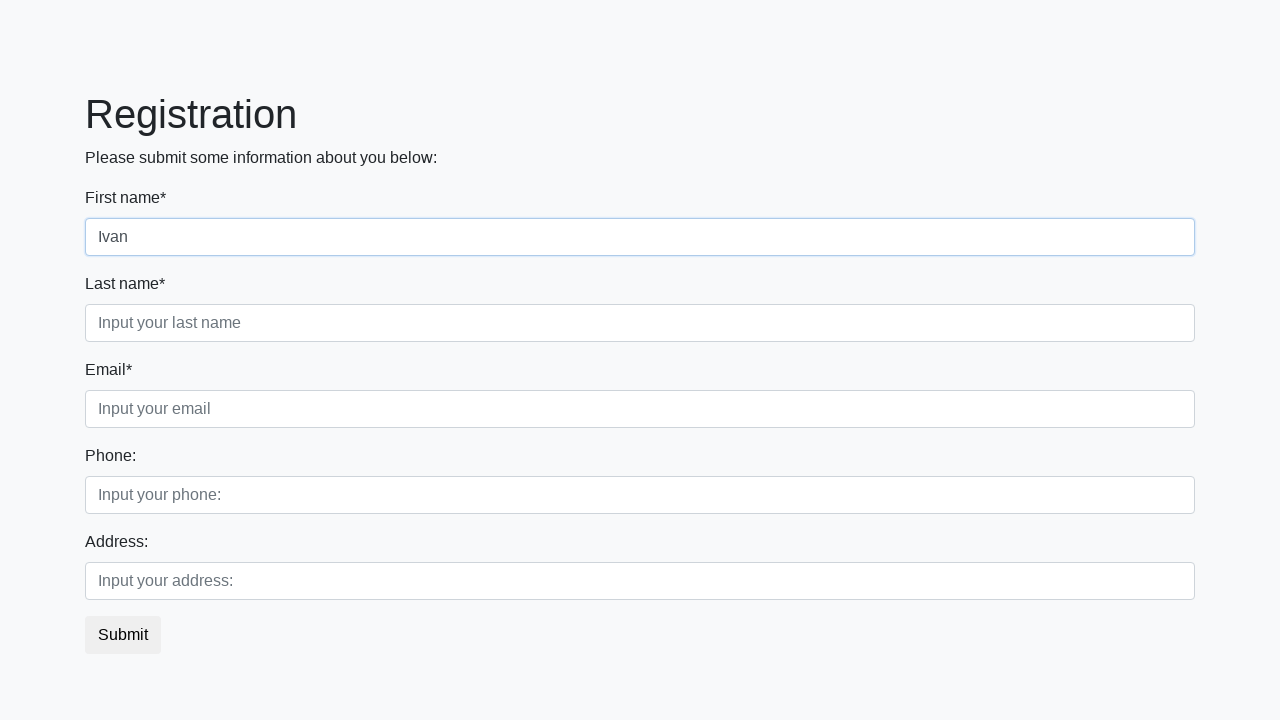

Filled last name field with 'Petrov' on [placeholder$="last name"]
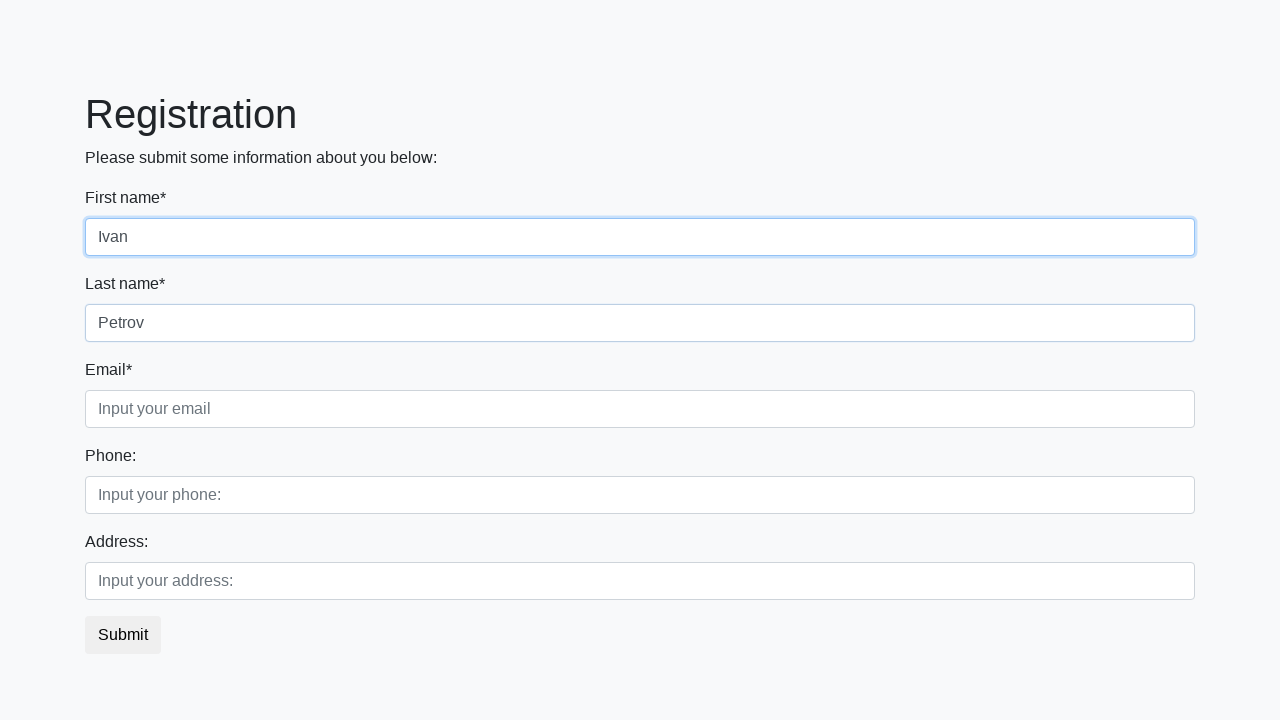

Filled email field with 'testuser847@gmail.com' on [placeholder$="email"]
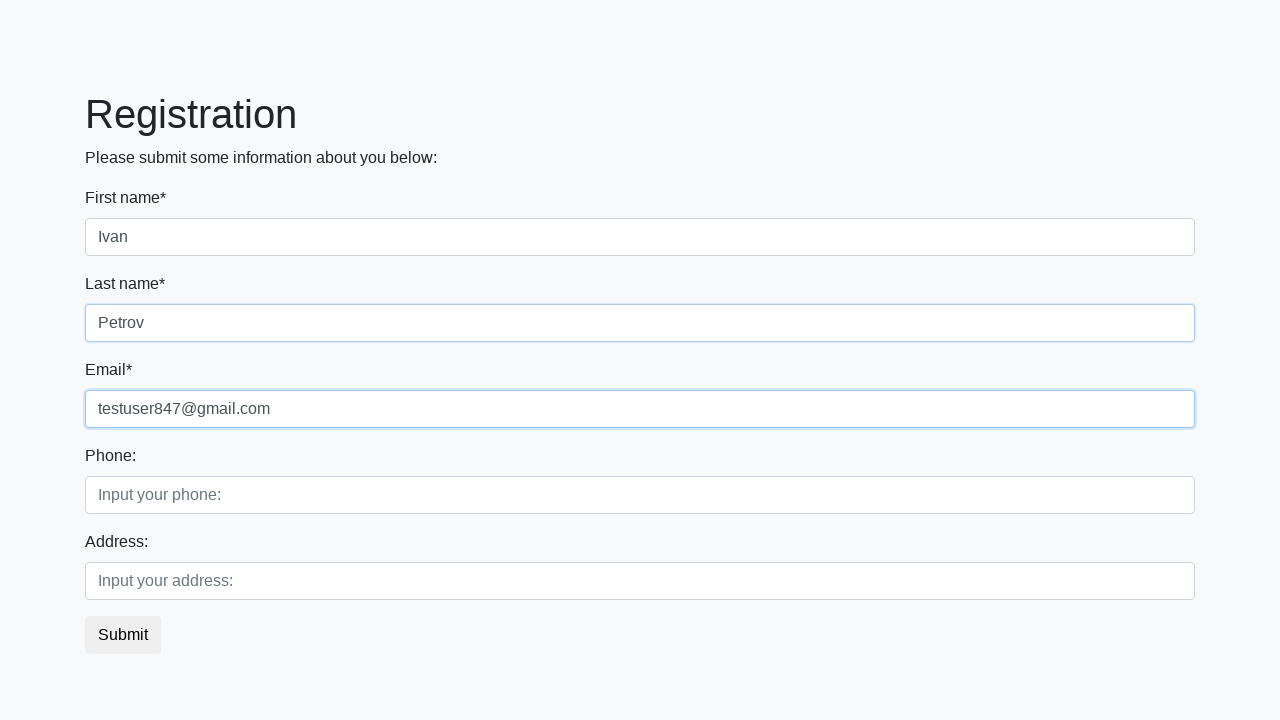

Clicked the submit button to register at (123, 635) on button.btn
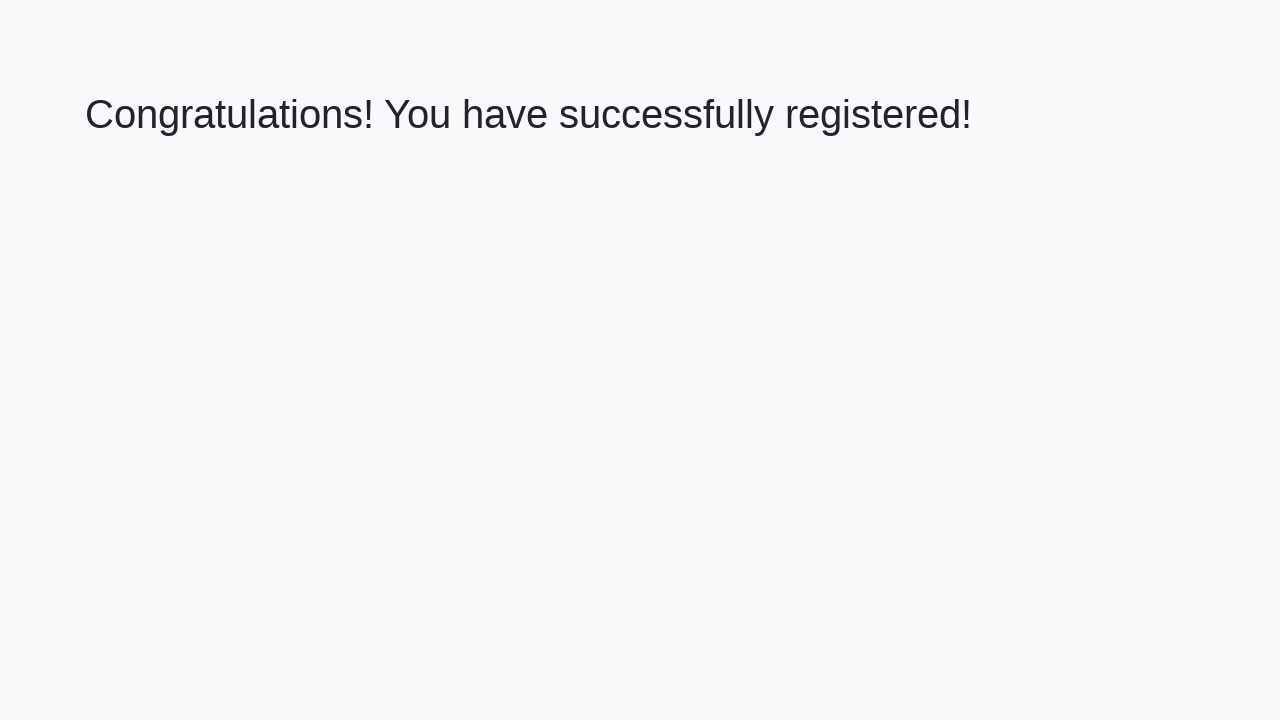

Congratulations heading loaded after registration
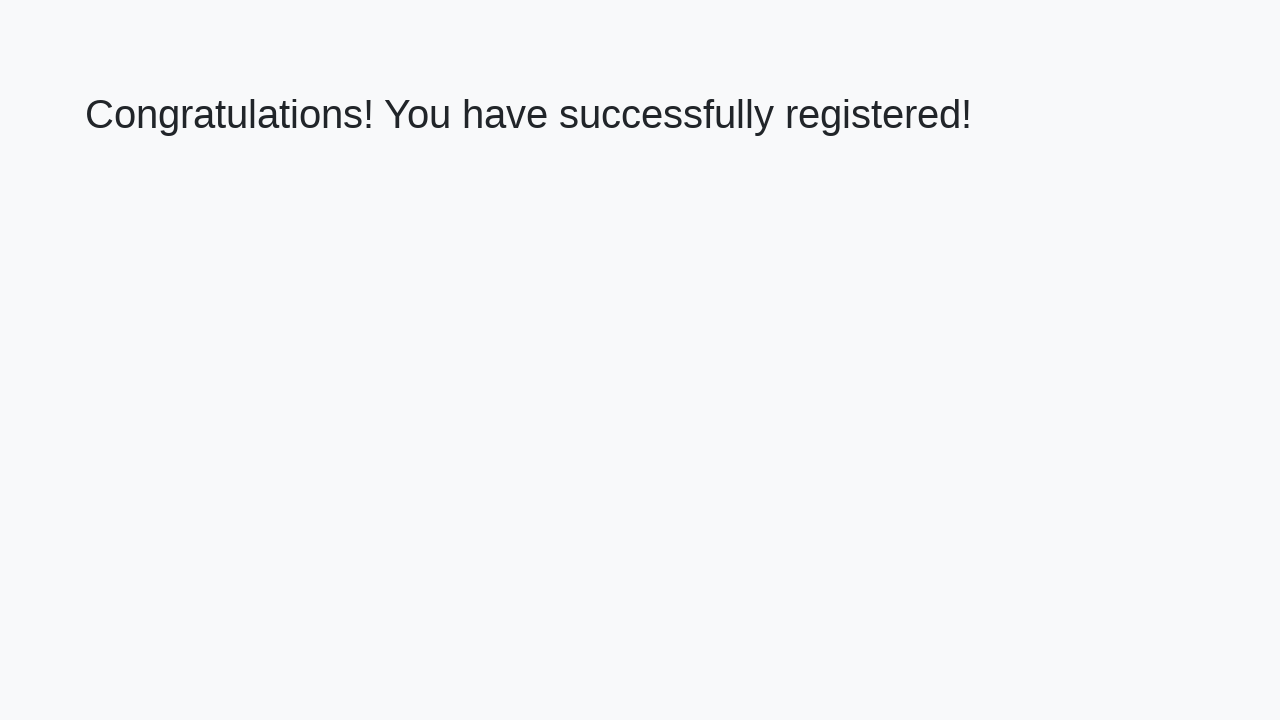

Retrieved congratulations message: 'Congratulations! You have successfully registered!'
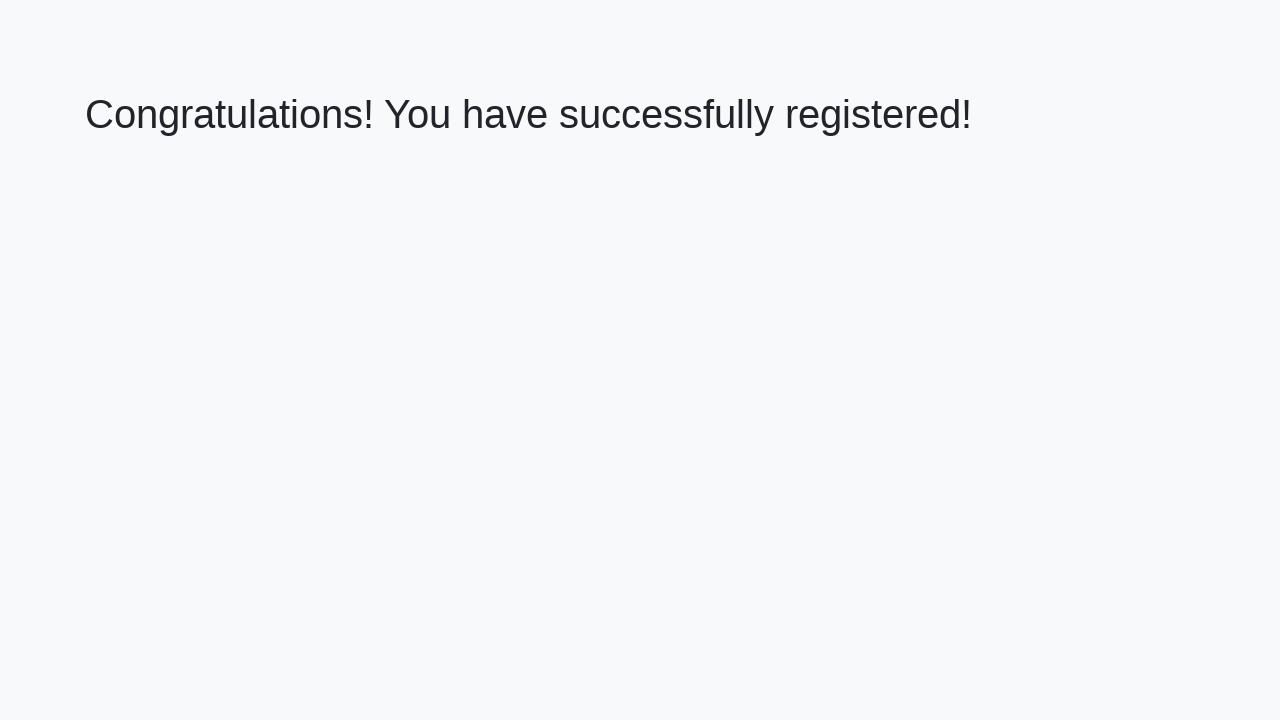

Verified successful registration with congratulations message
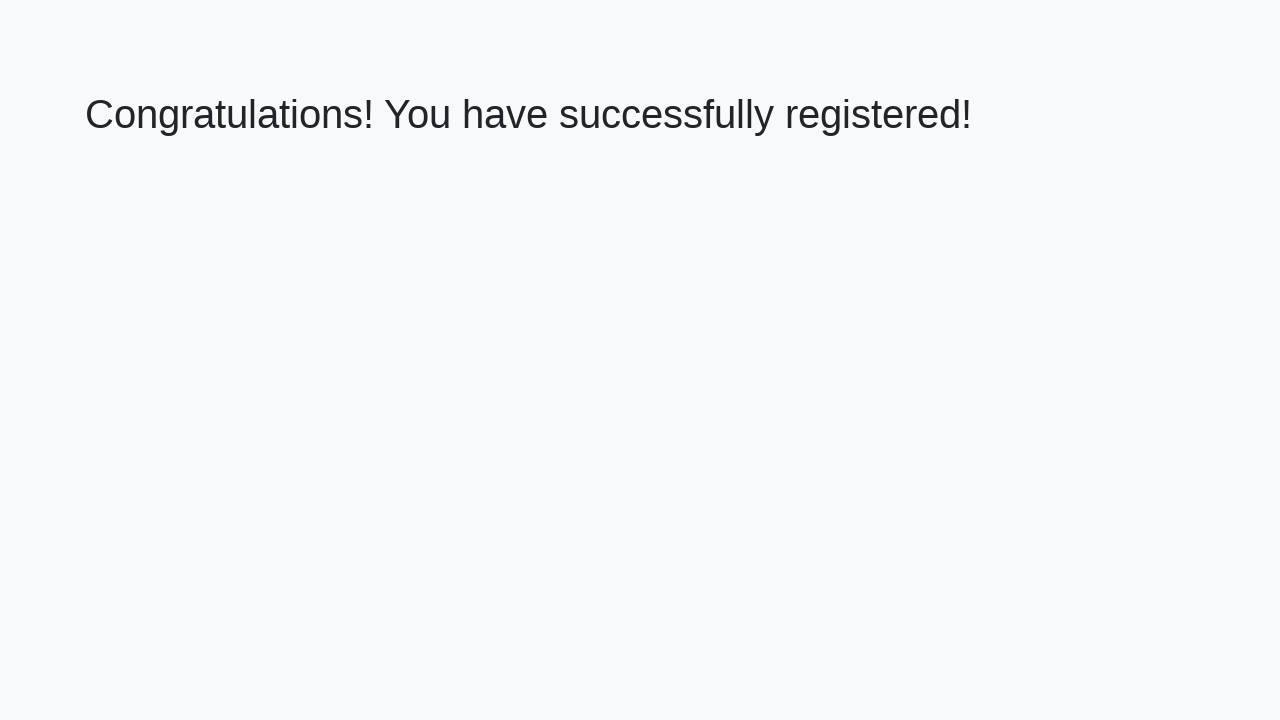

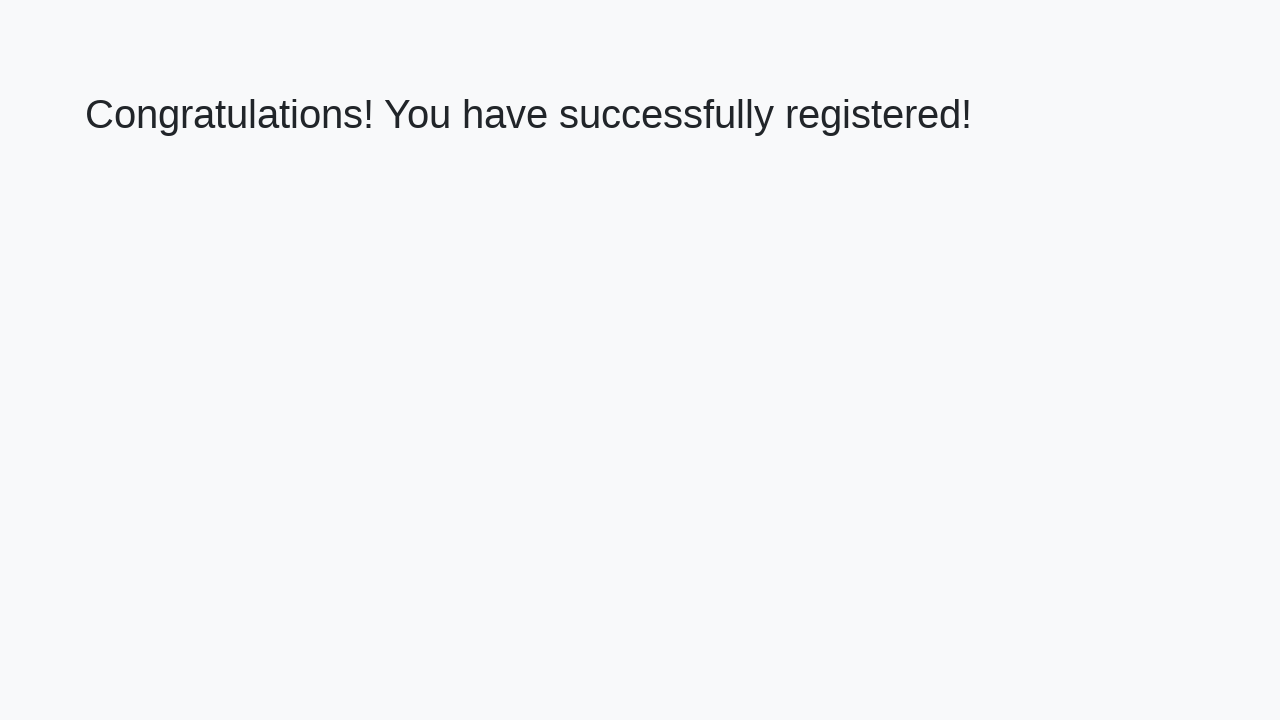